Tests the dynamic controls page by clicking the Enable button to enable a text field, then typing text into the enabled field and verifying the text was entered.

Starting URL: https://the-internet.herokuapp.com/dynamic_controls

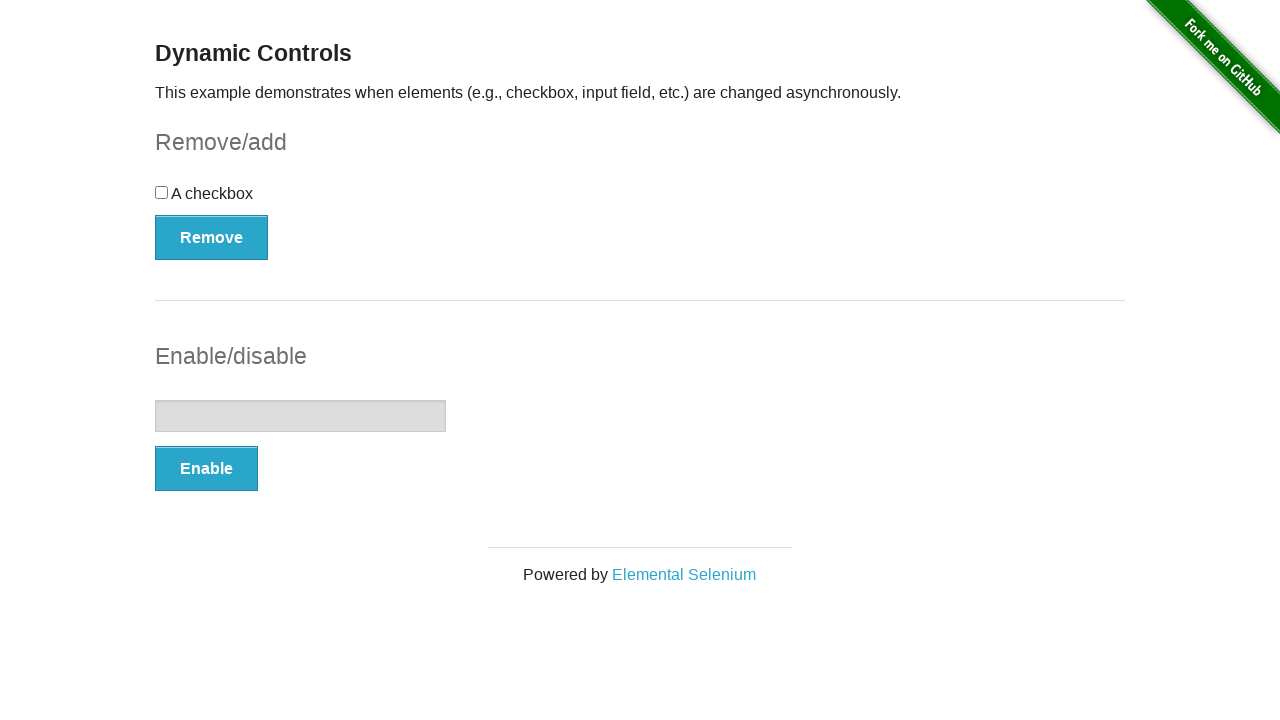

Clicked the Enable button to enable the text field at (206, 469) on xpath=//button[text()='Enable']
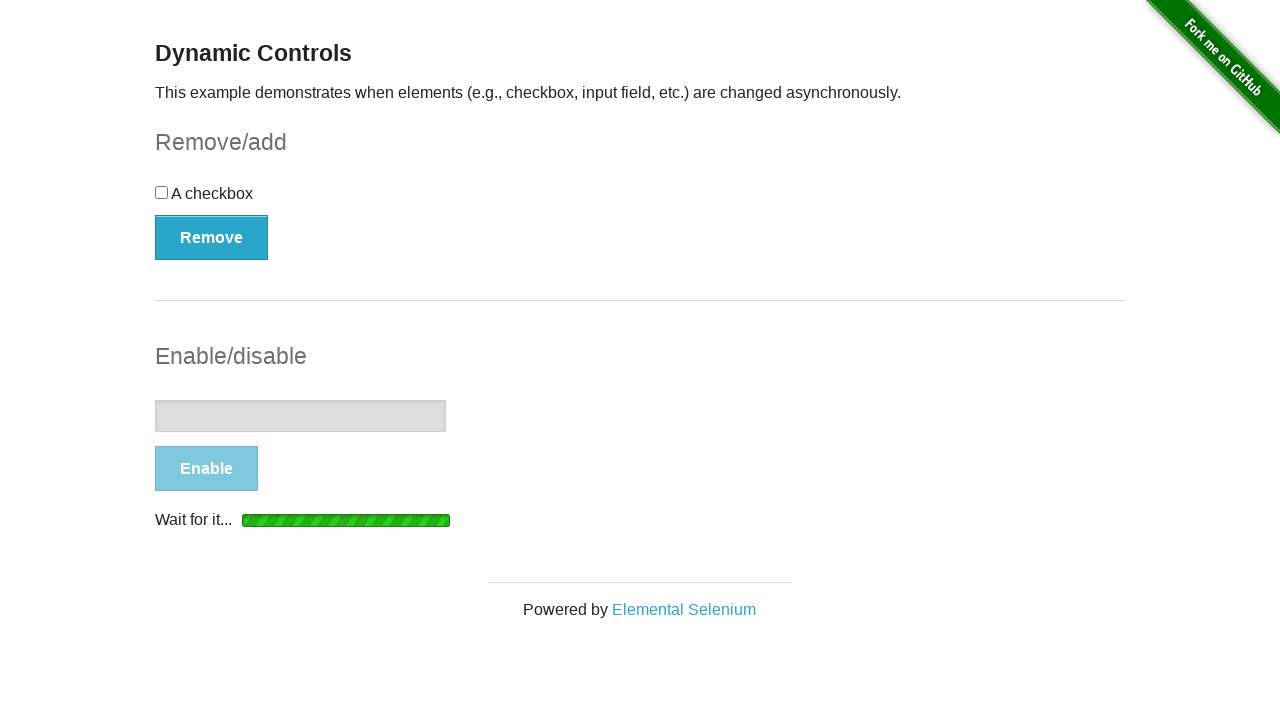

Text field became visible and enabled
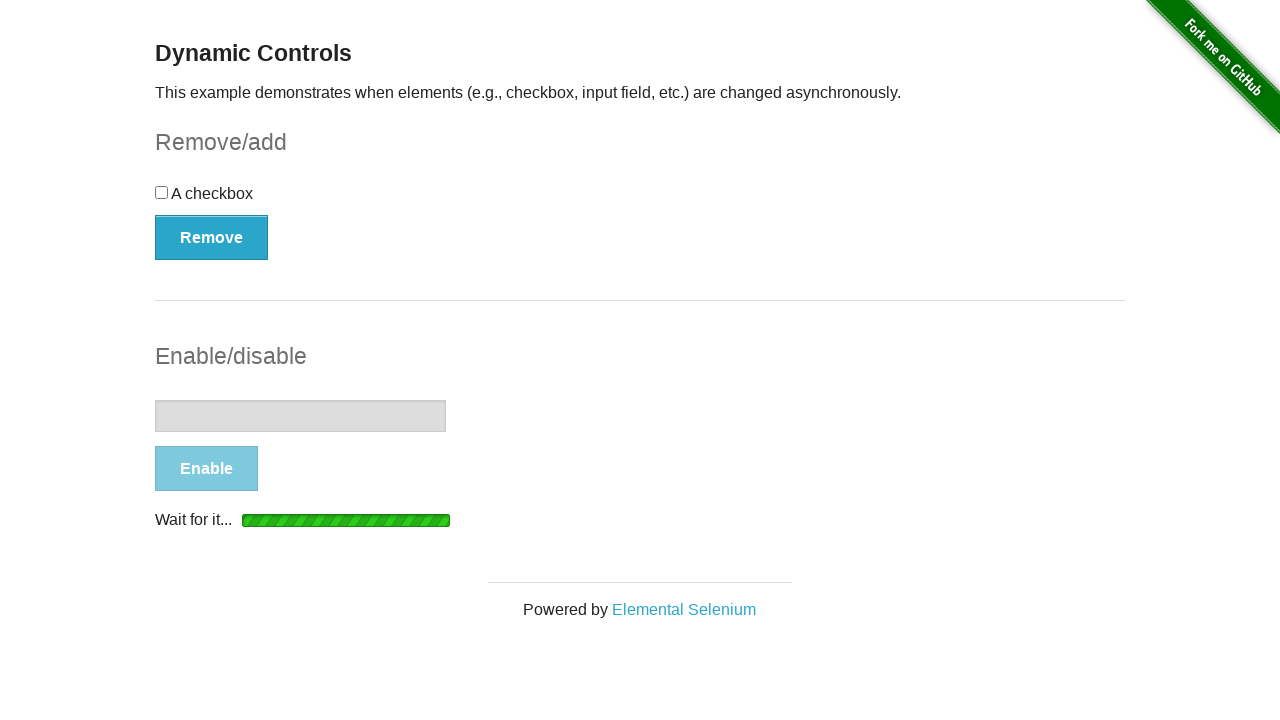

Filled the enabled text field with 'Hello' on //form[@id='input-example']/input[@type='text']
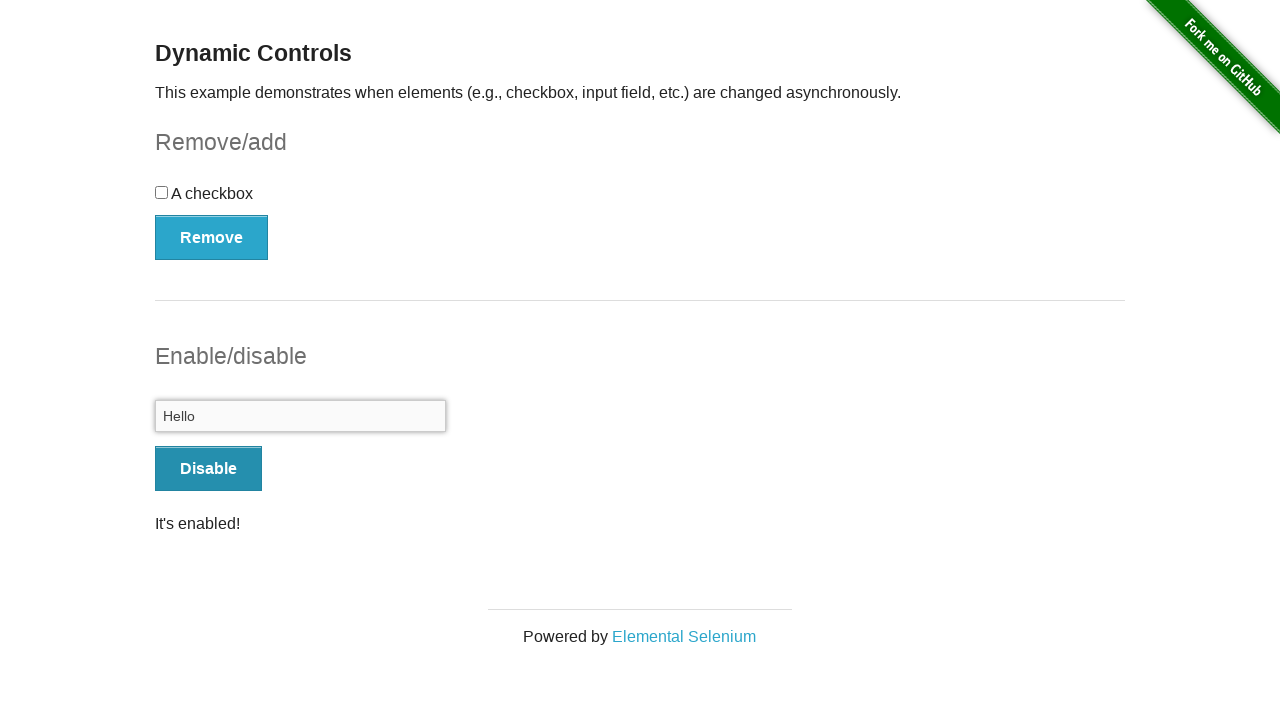

Verified that 'Hello' was successfully entered in the text field
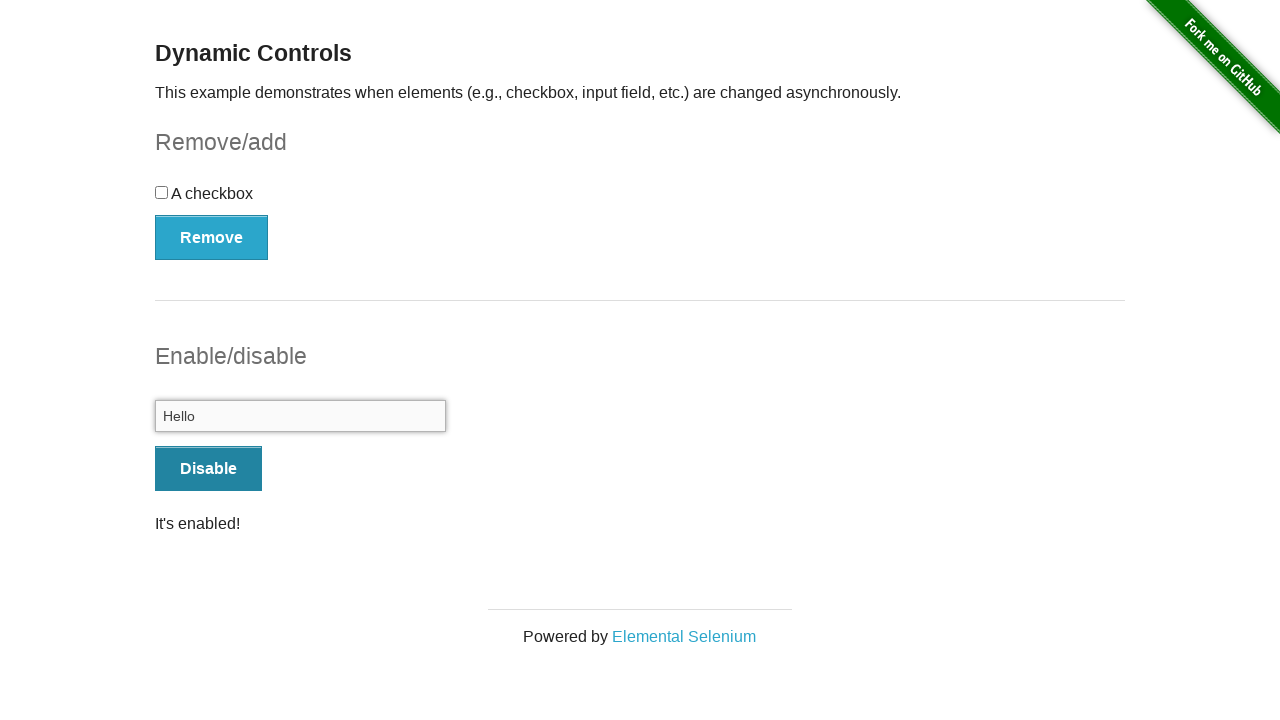

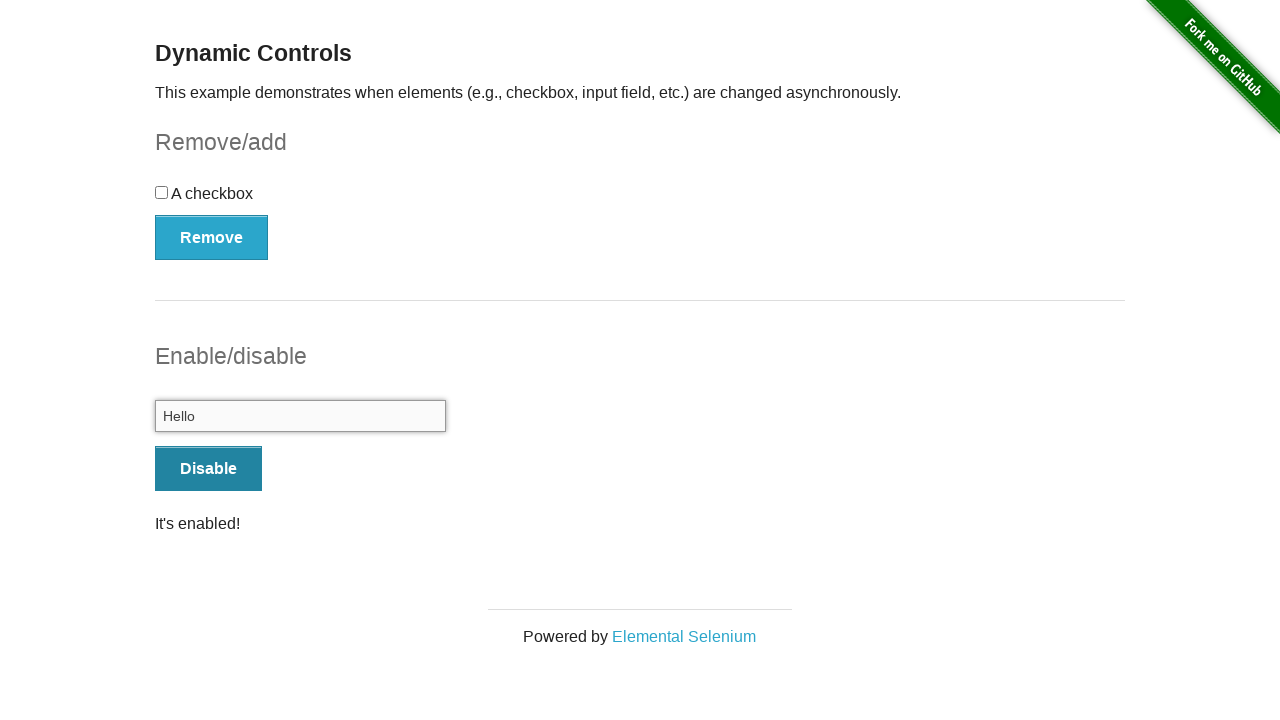